Tests product search functionality on FirstCry e-commerce site by searching for a baby stroller product, clicking on the search result, handling any new tab that opens, and verifying the product page loads successfully.

Starting URL: https://www.firstcry.com/

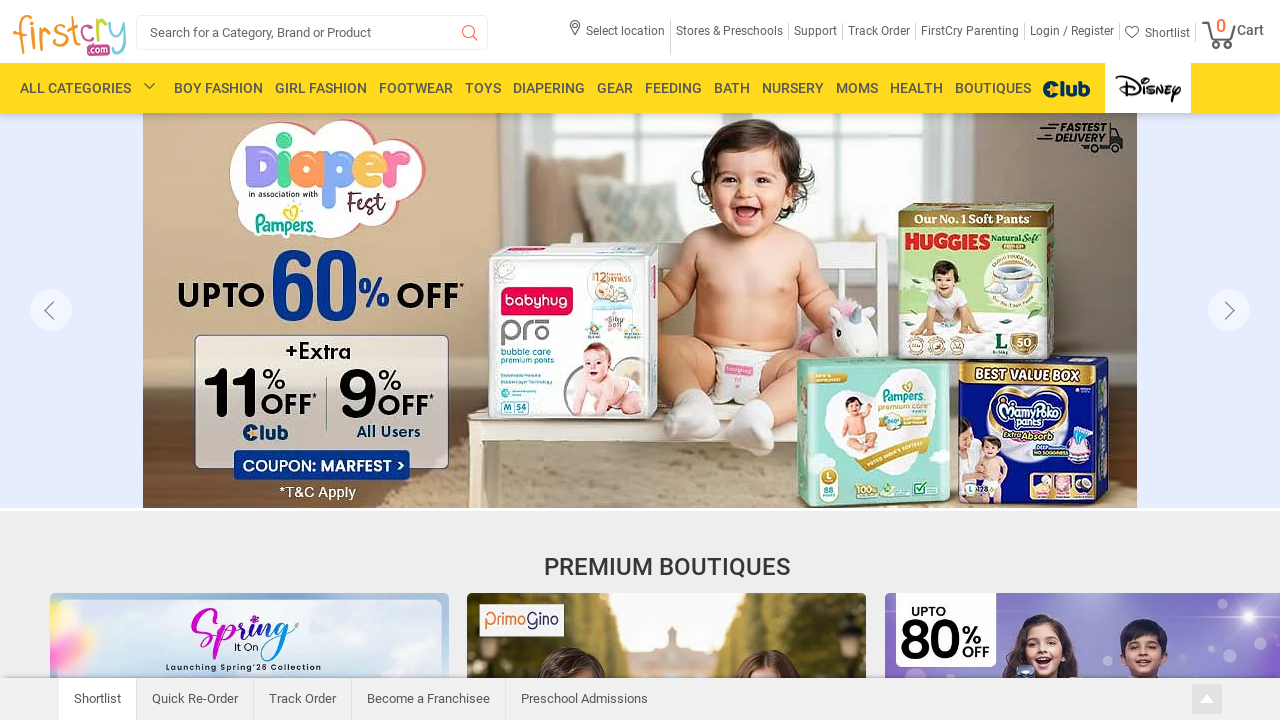

Search box became visible
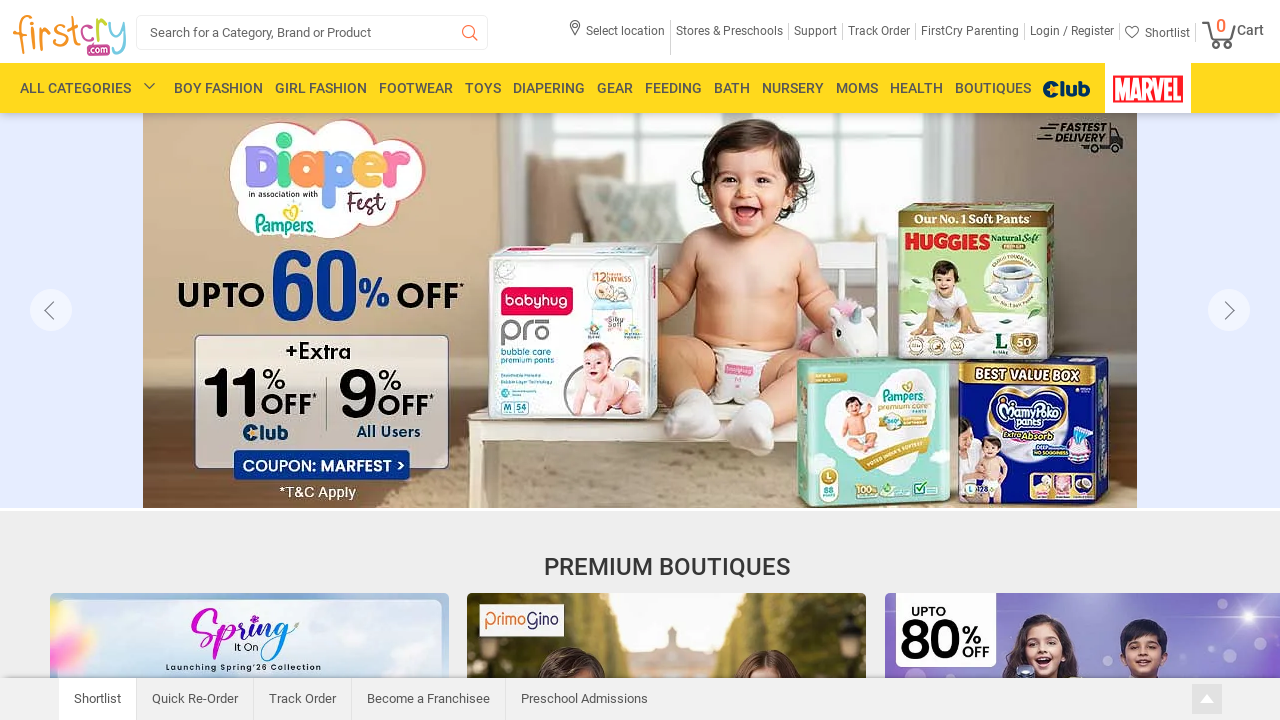

Filled search box with 'Babyhug Cosy Cosmo Stroller' on #search_box
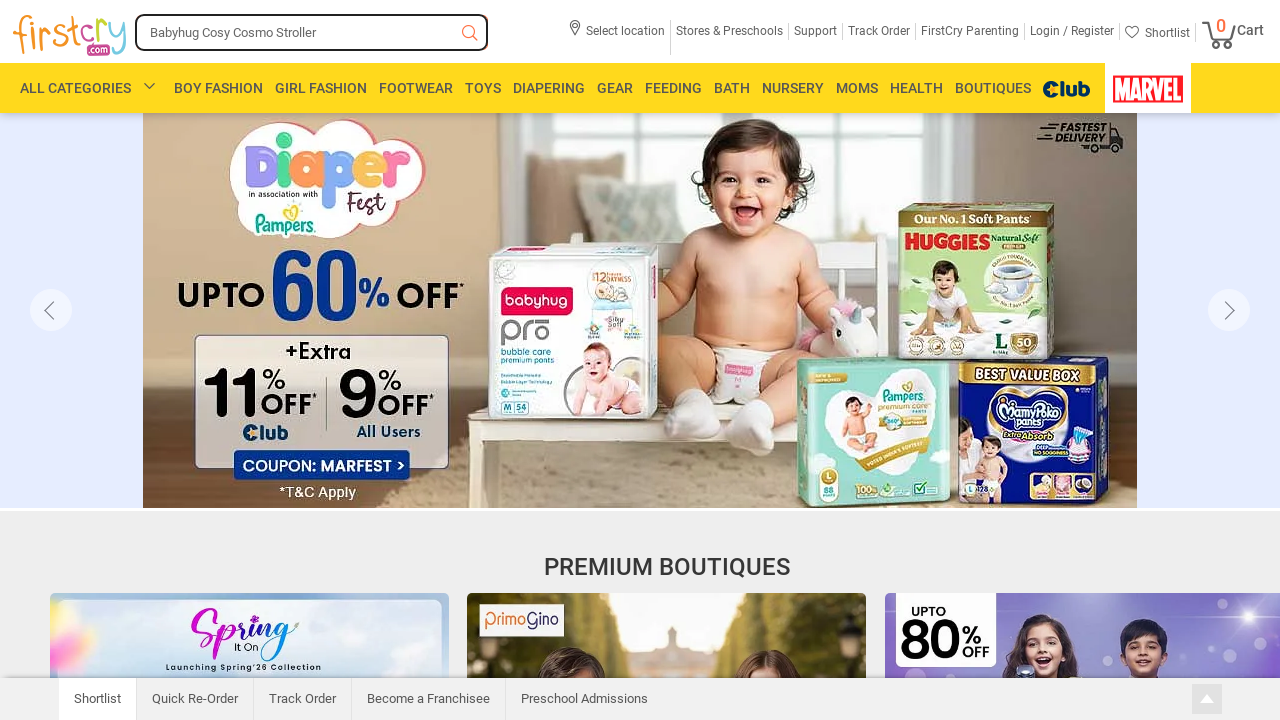

Clicked search button to search for baby stroller at (470, 34) on .search-button
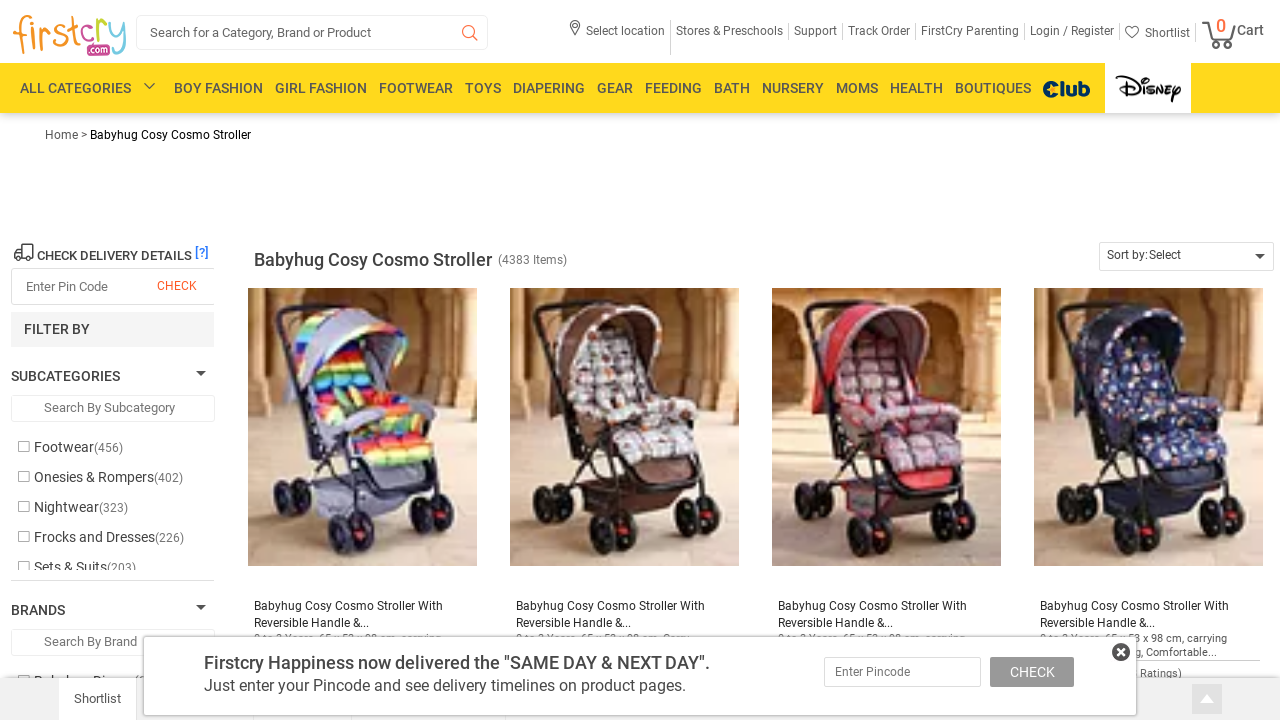

Product link 'Babyhug Cosy Cosmo Stroller' became visible in search results
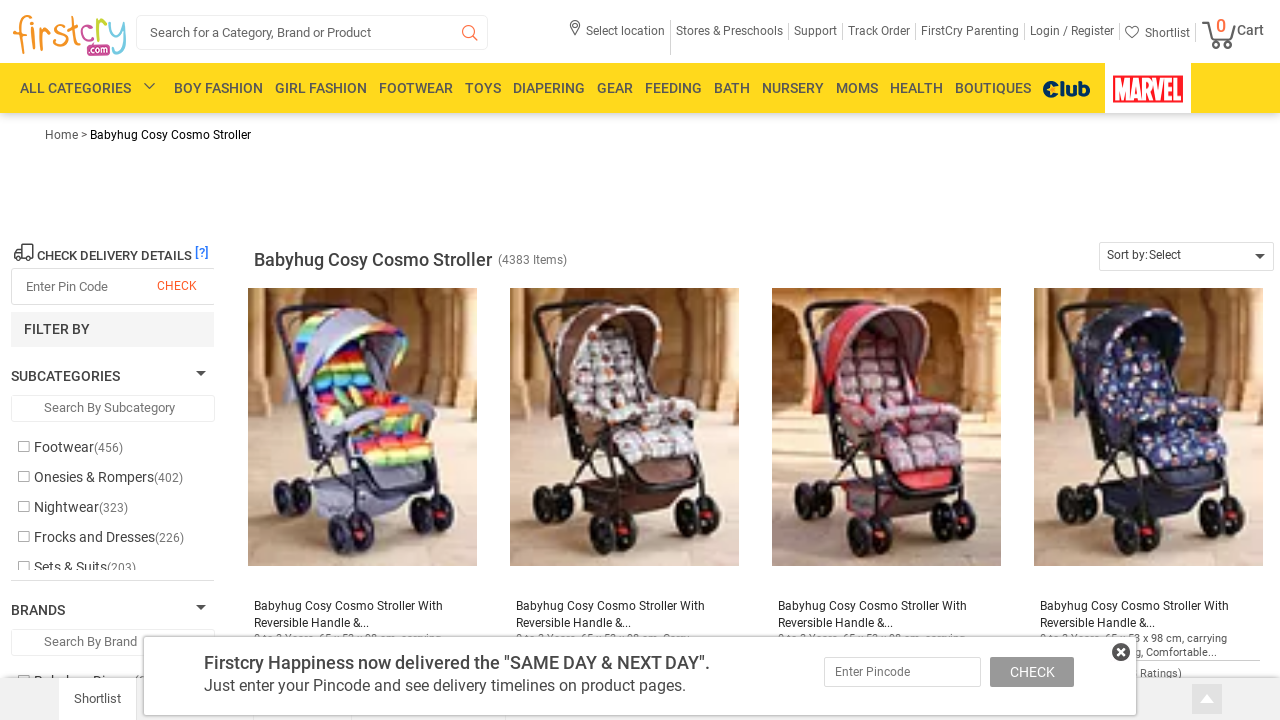

Scrolled product link into view
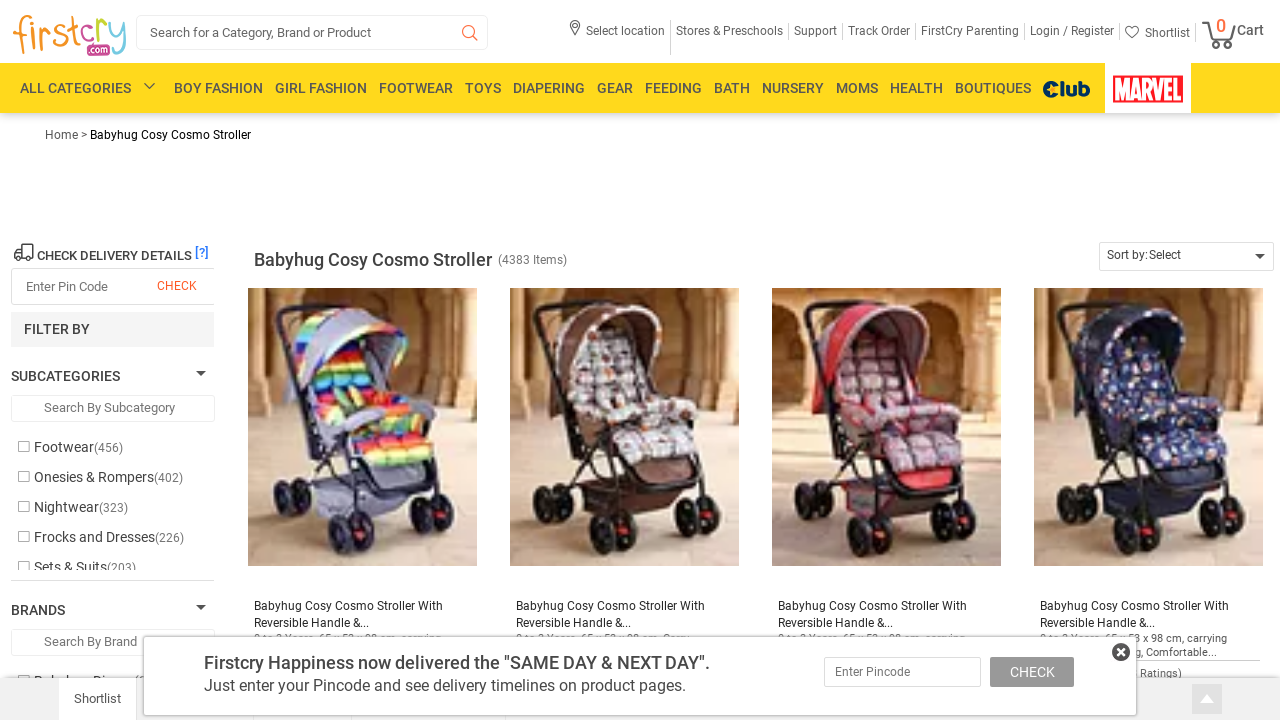

Clicked on product link
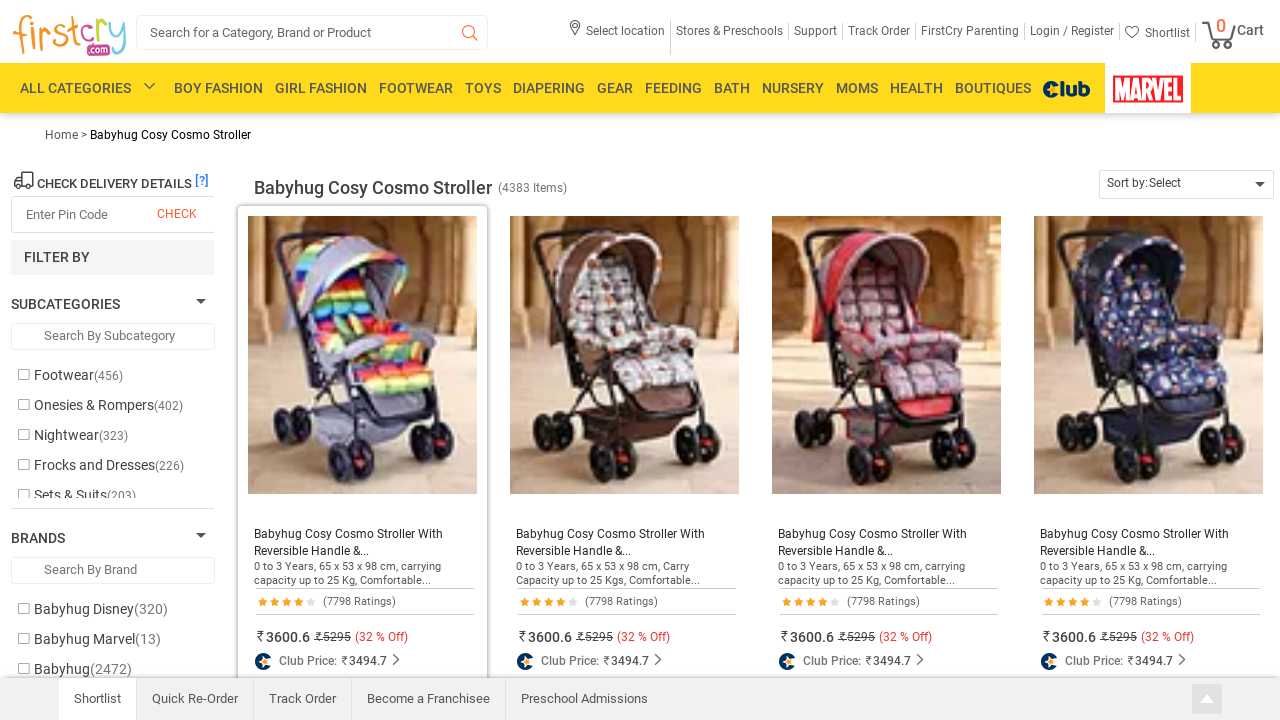

New tab opened and reached domcontentloaded state
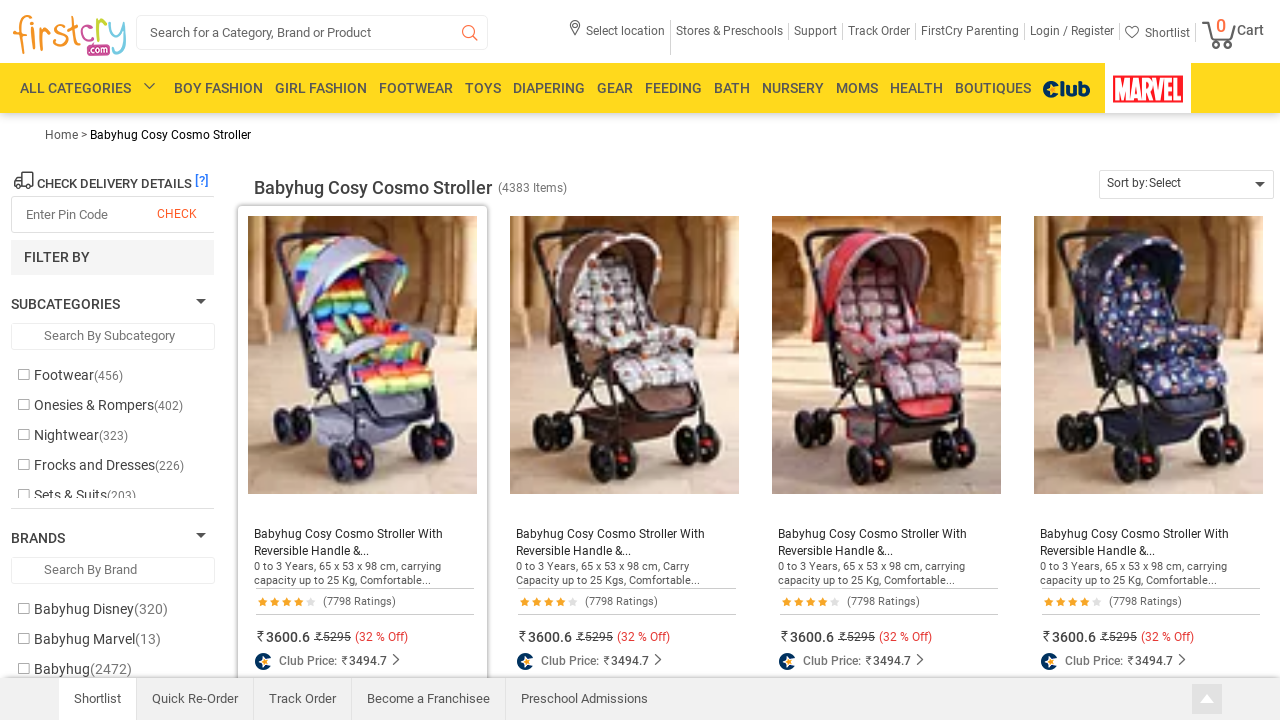

Product image info section loaded on new tab
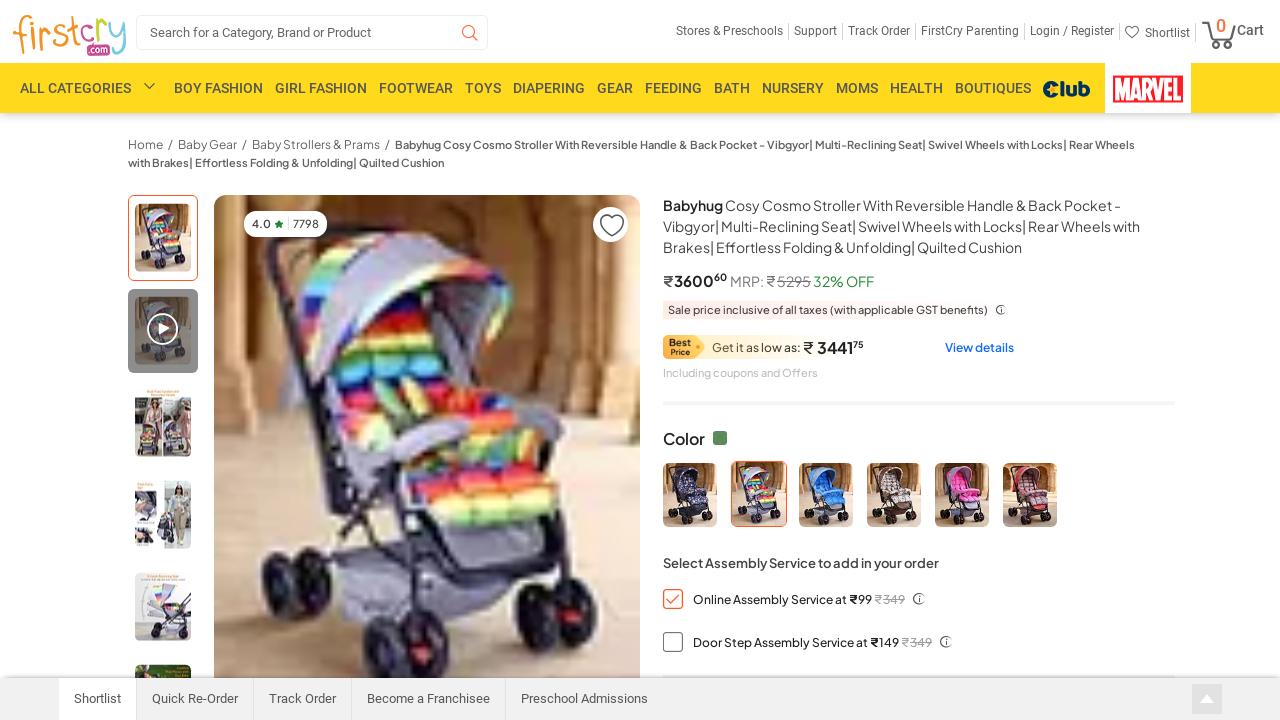

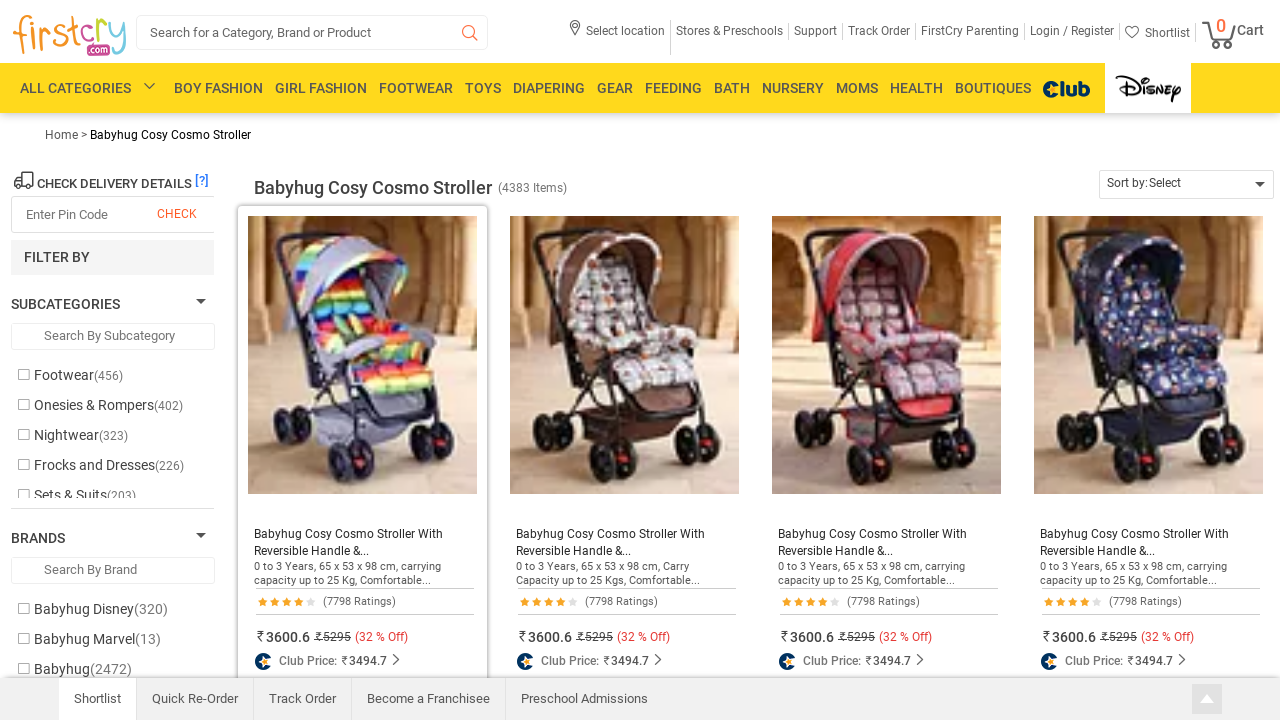